Tests dynamic loading where an element is rendered after loading completes, clicks the start button and waits for the finish element to appear, then verifies the "Hello World!" text appears.

Starting URL: http://the-internet.herokuapp.com/dynamic_loading/2

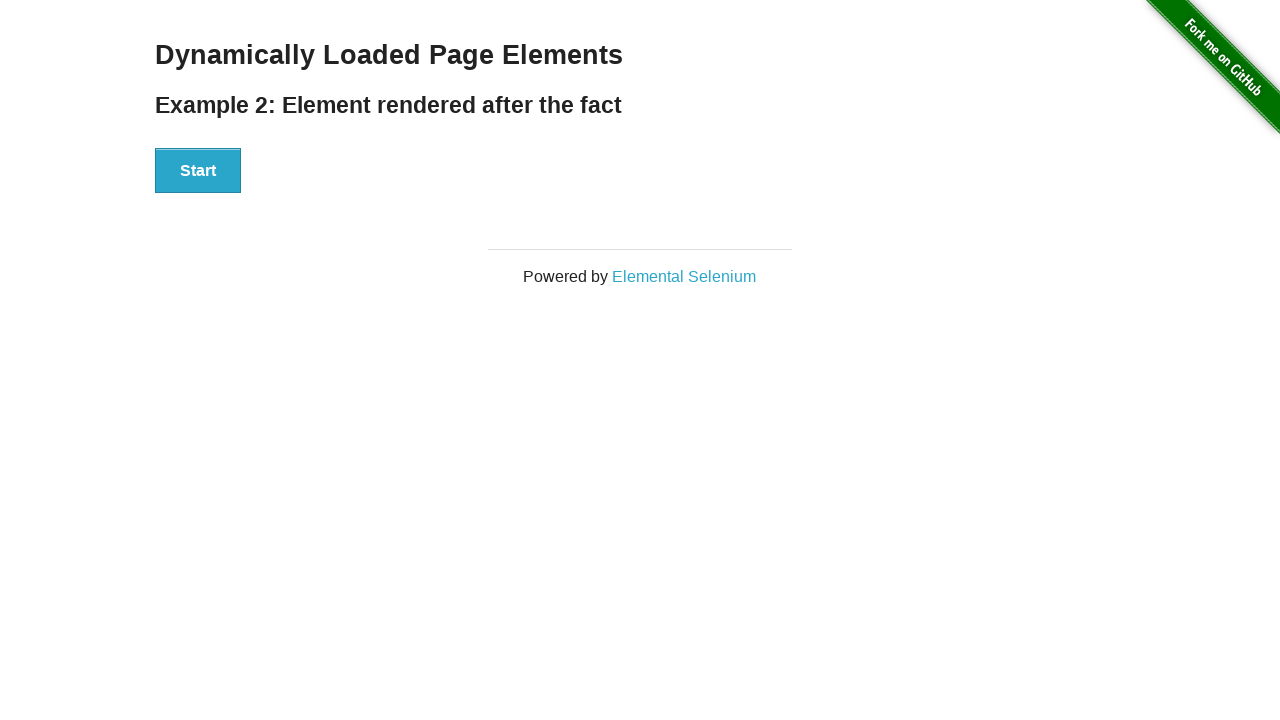

Clicked the Start button to initiate dynamic loading at (198, 171) on #start button
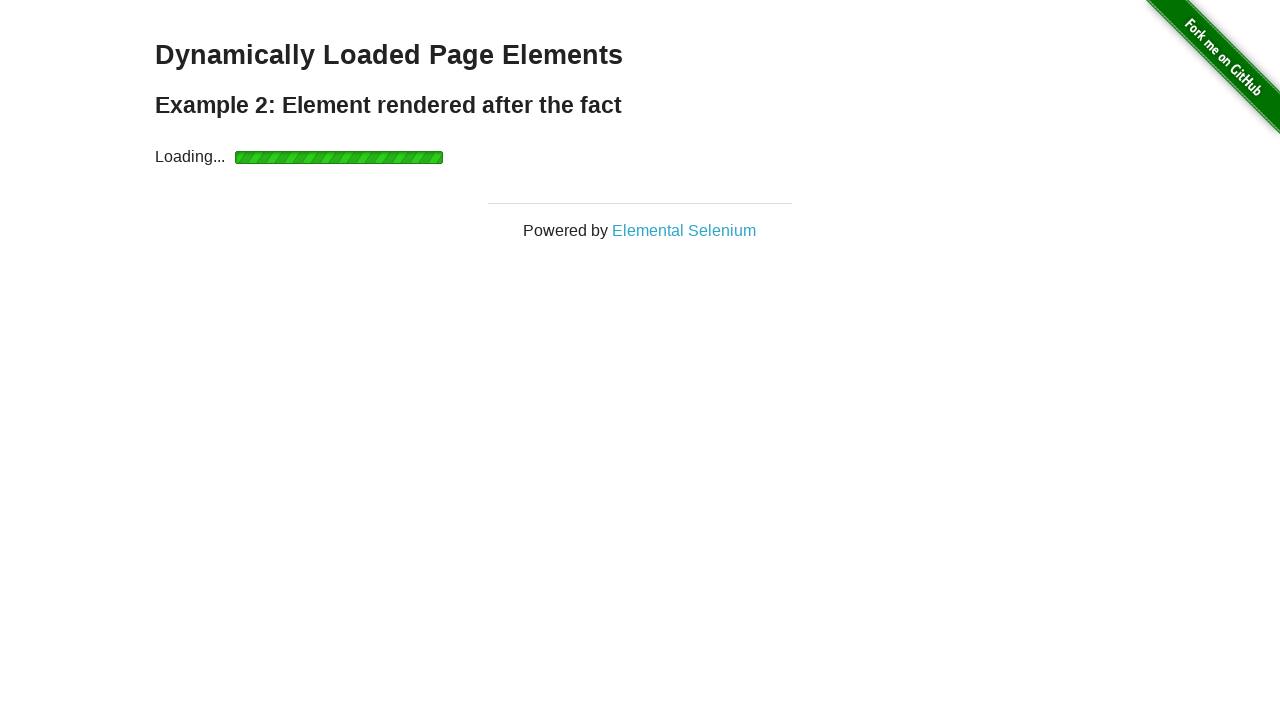

Waited for finish element to appear after loading completes
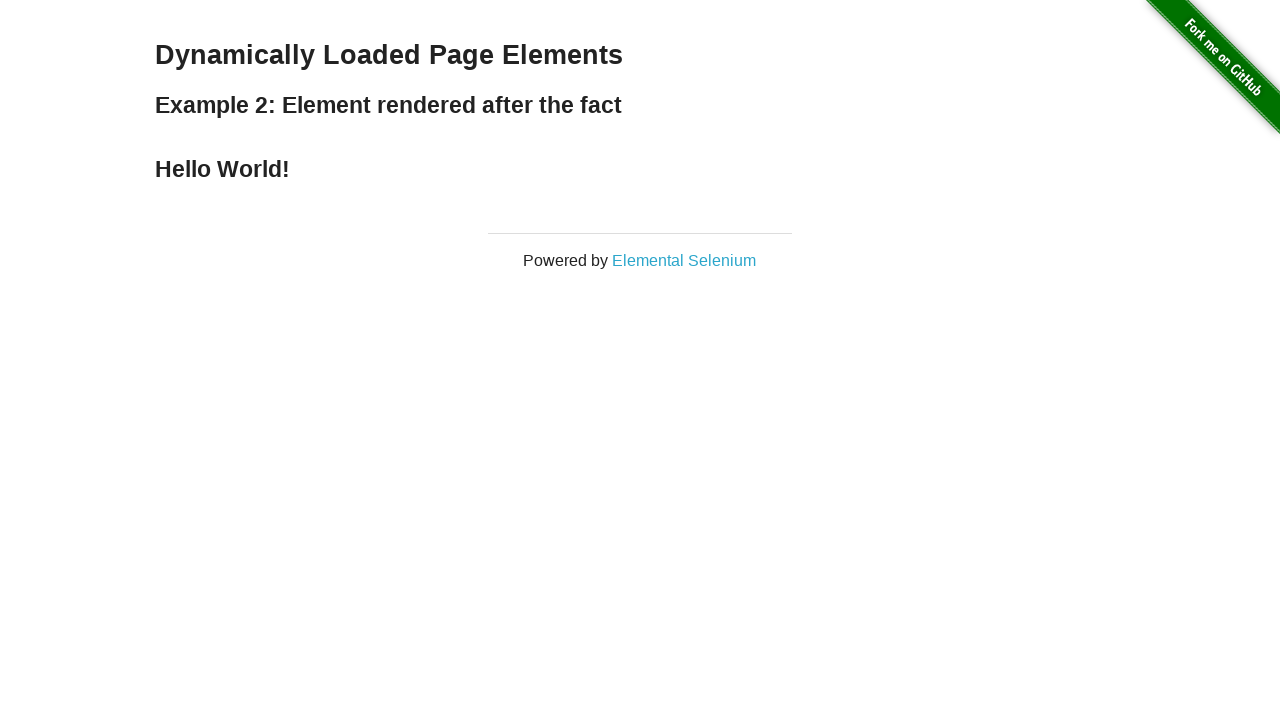

Verified 'Hello World!' text appears in finish element
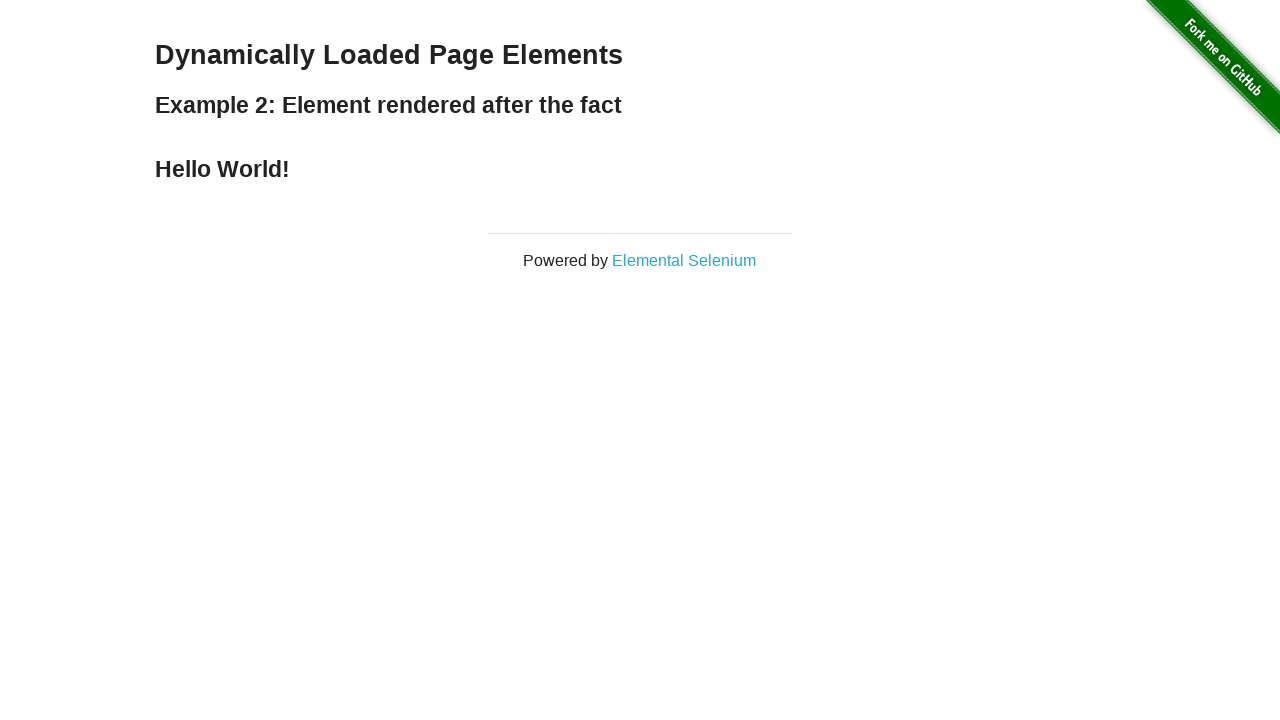

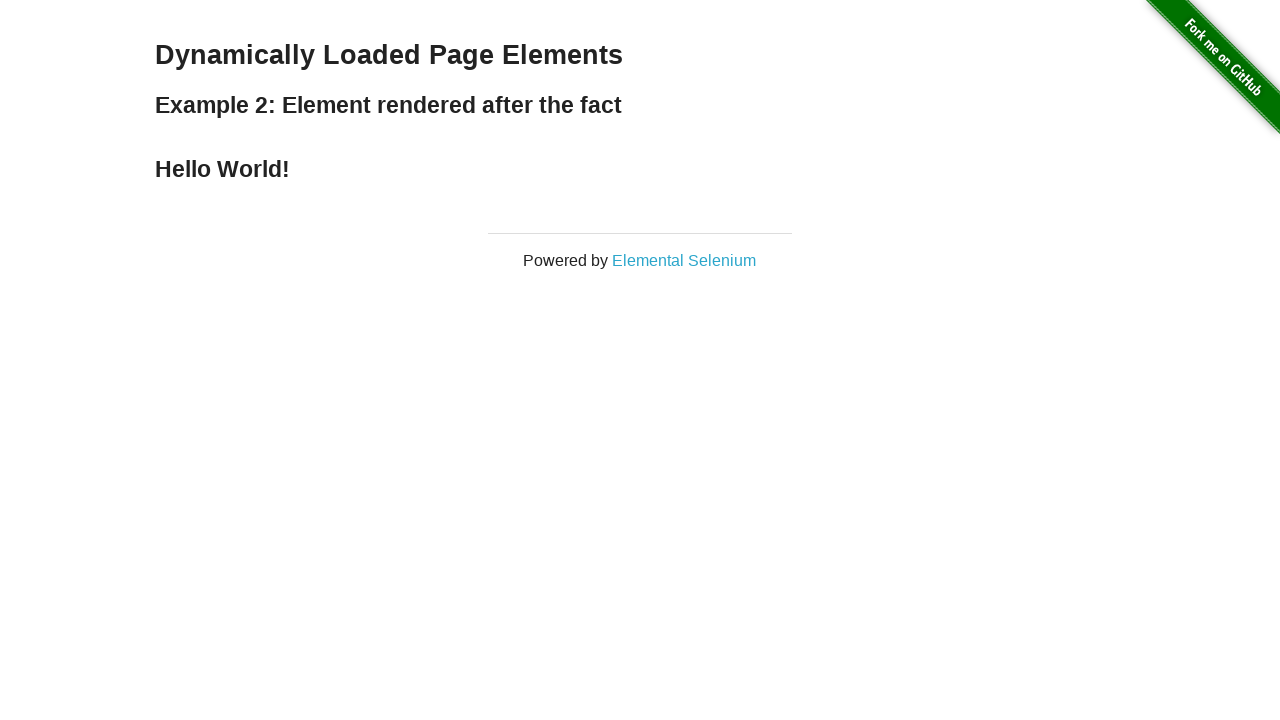